Tests that there are 10 programming languages whose names start with numbers

Starting URL: http://www.99-bottles-of-beer.net/

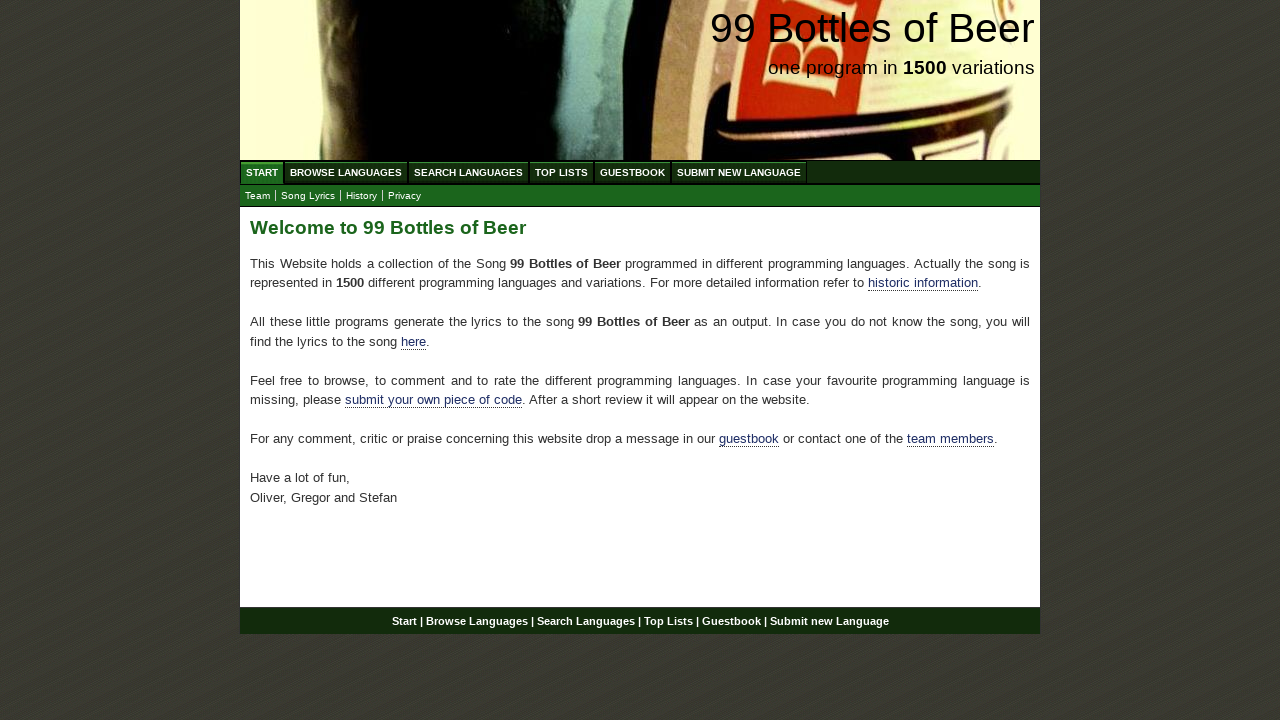

Clicked on BROWSE LANGUAGES menu at (346, 172) on a[href='/abc.html']
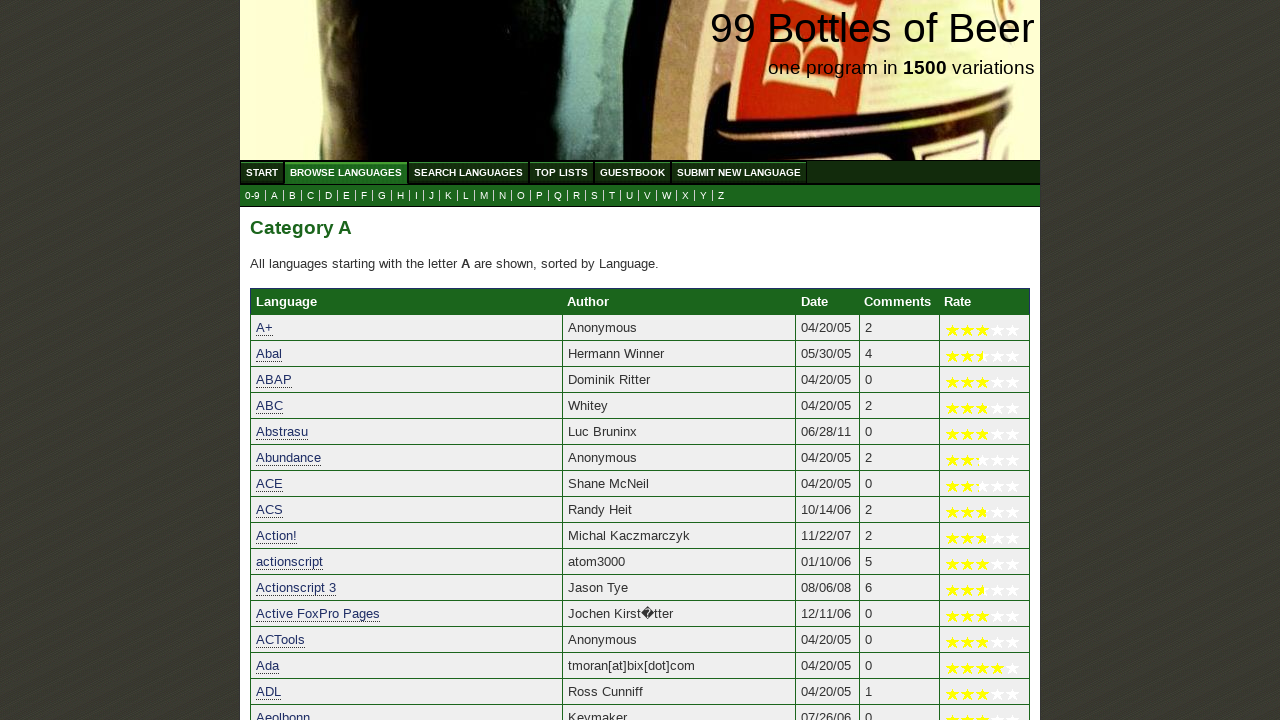

Clicked on 0-9 submenu to view languages starting with numbers at (252, 196) on a[href='0.html']
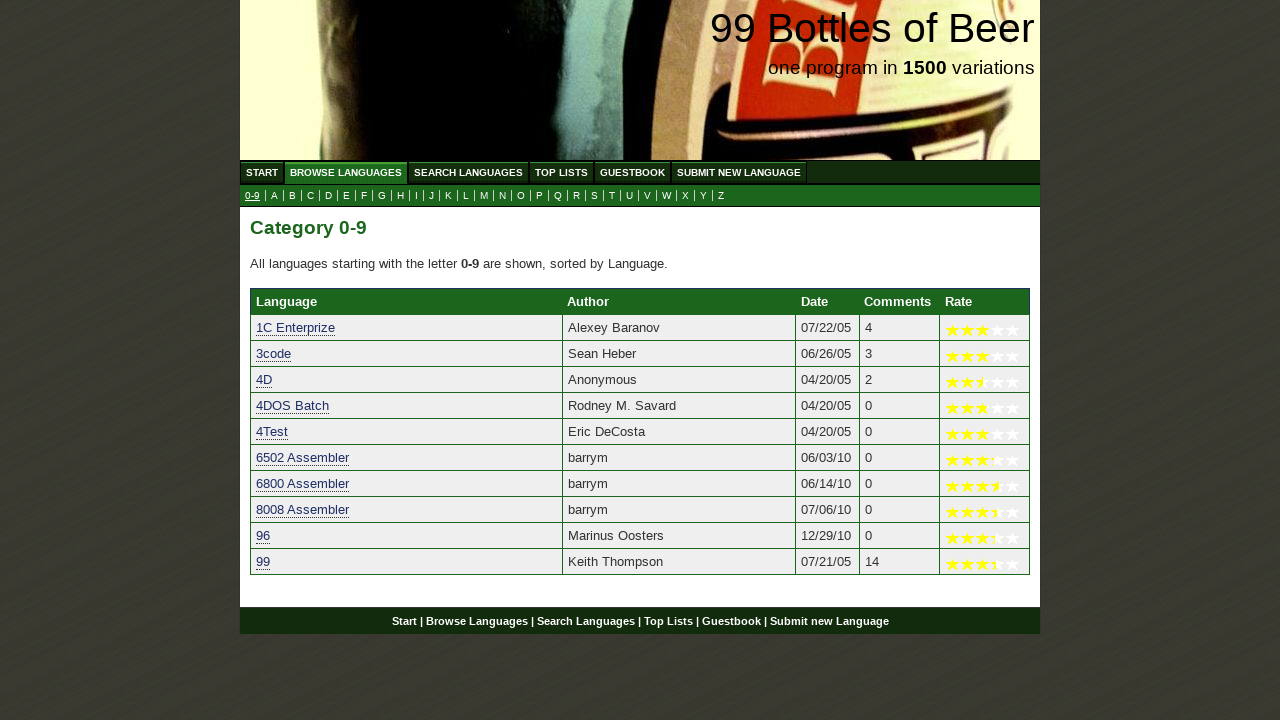

Table rows with programming languages loaded
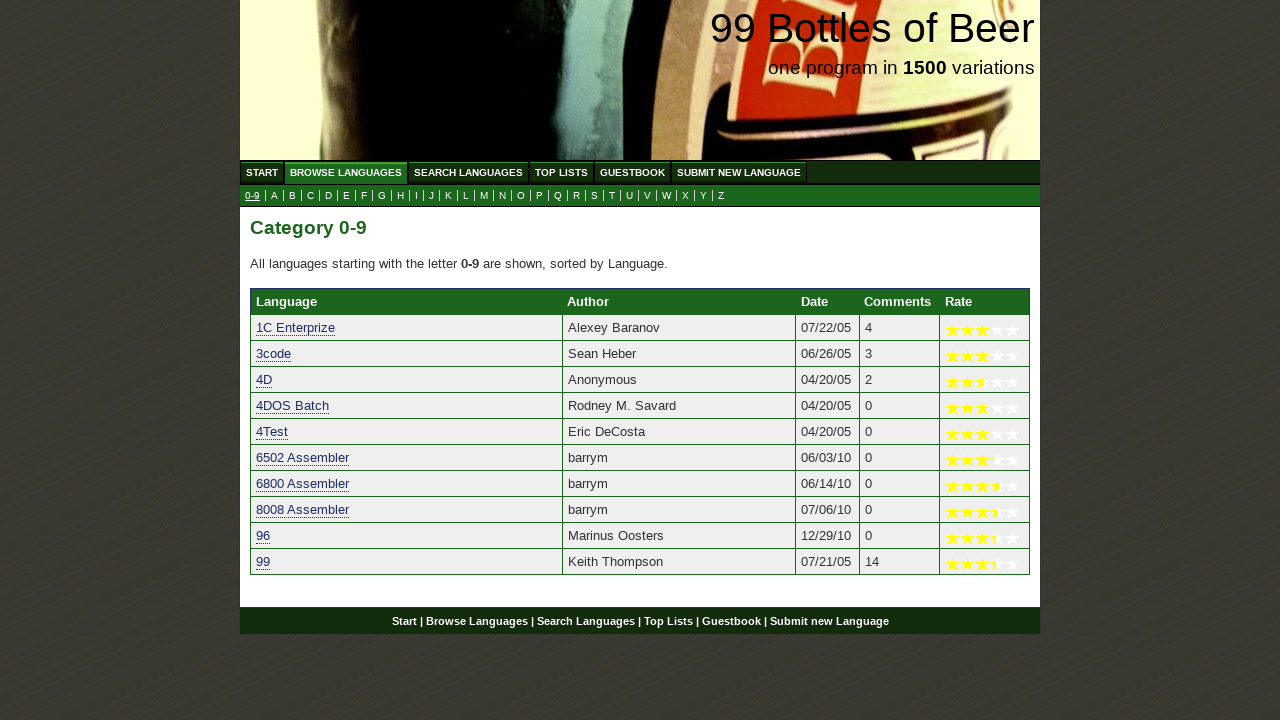

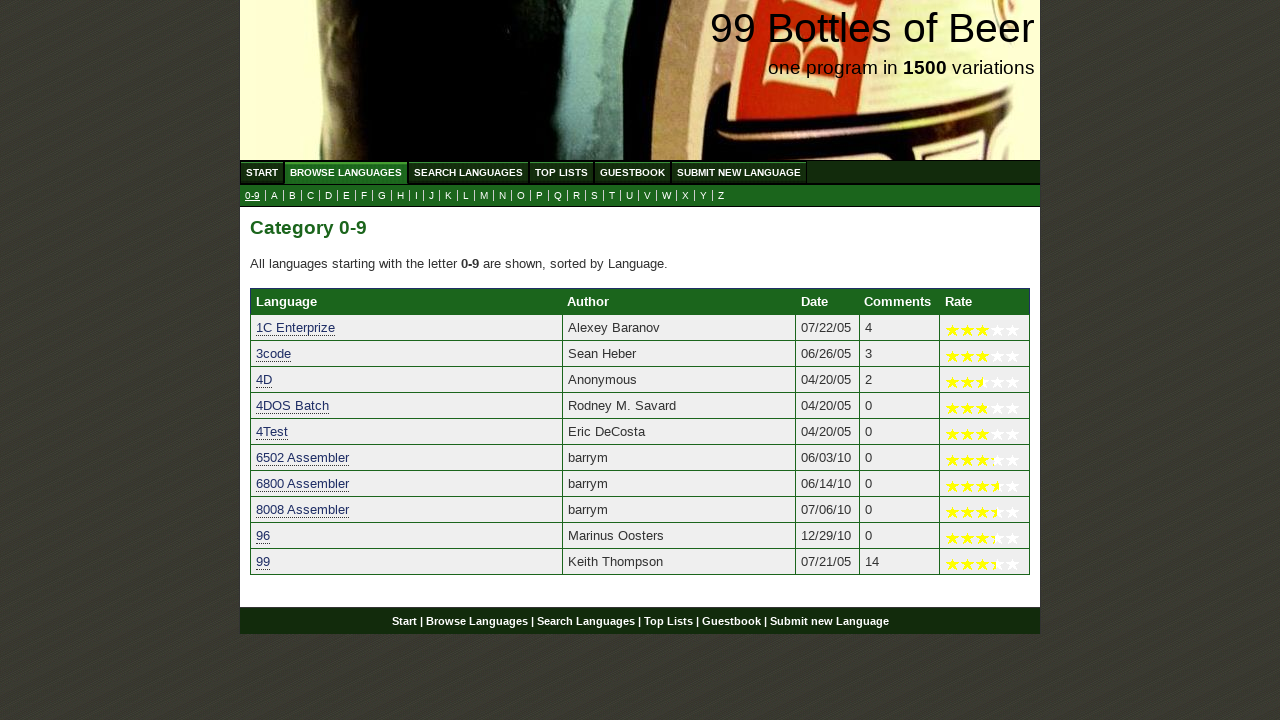